Navigates to the Demoblaze demo store homepage and verifies that navigation links are present on the page.

Starting URL: https://www.demoblaze.com/index.html

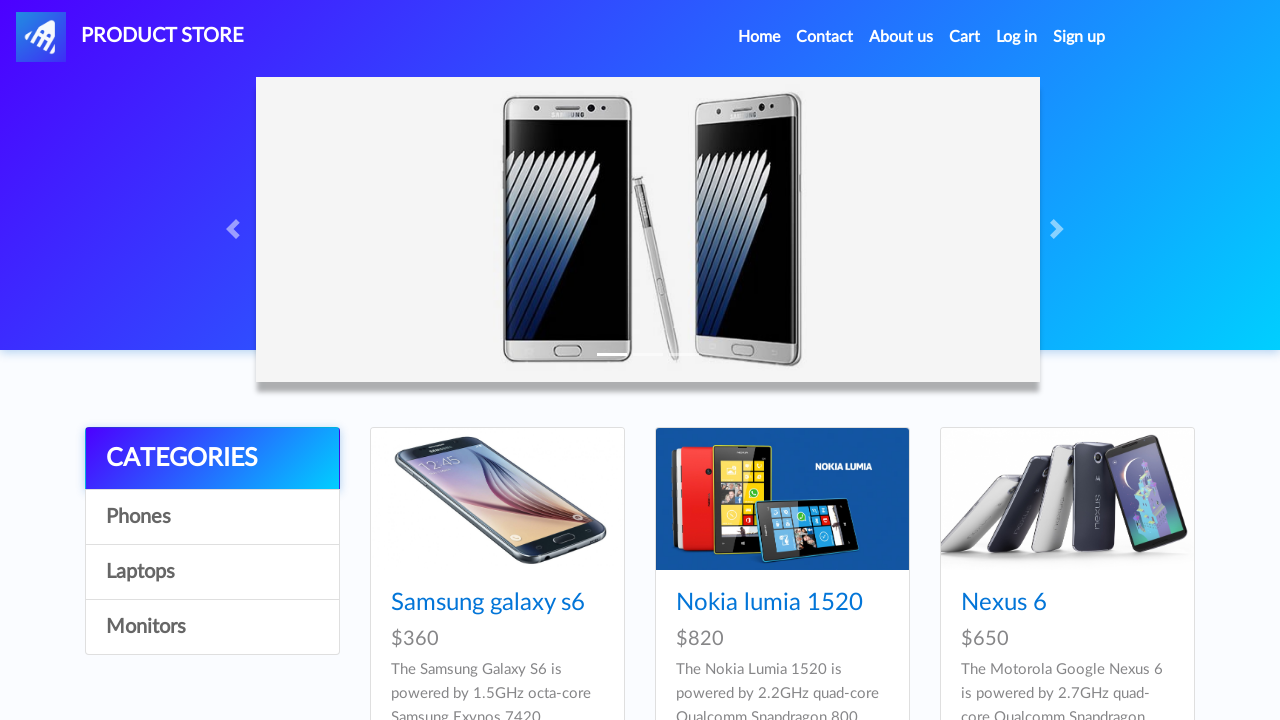

Navigated to Demoblaze homepage
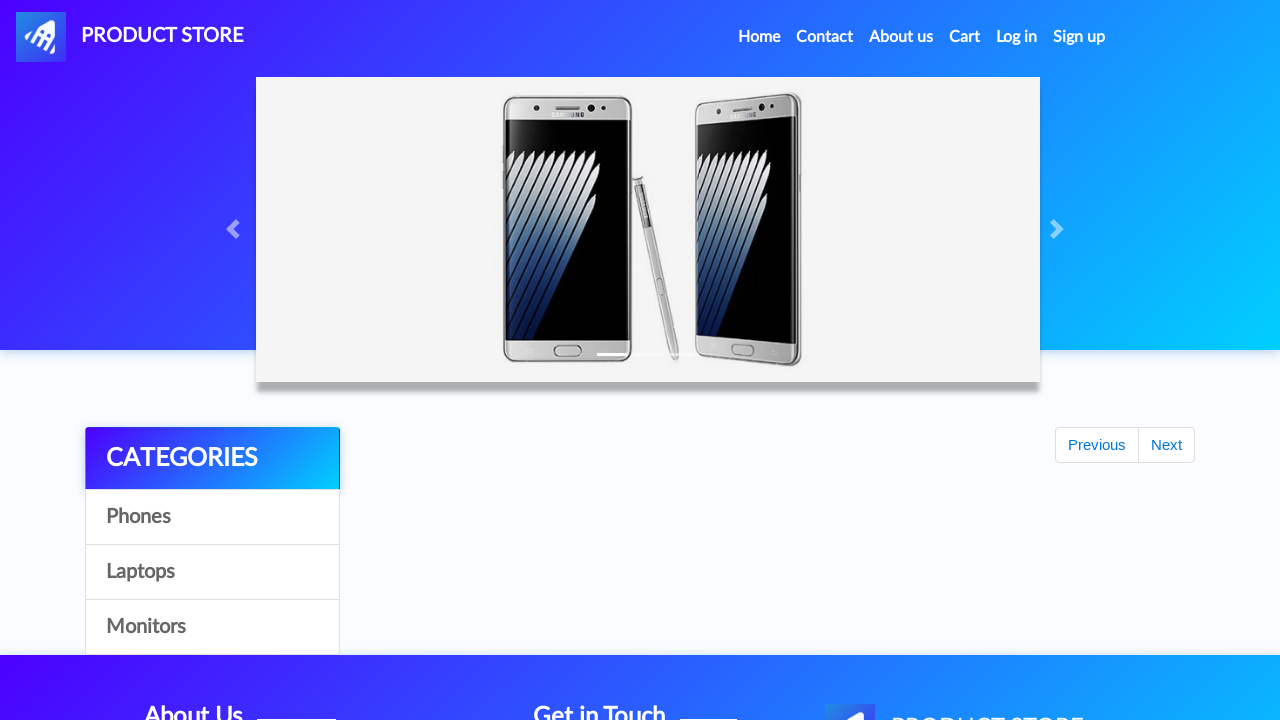

Page loaded and anchor elements are present
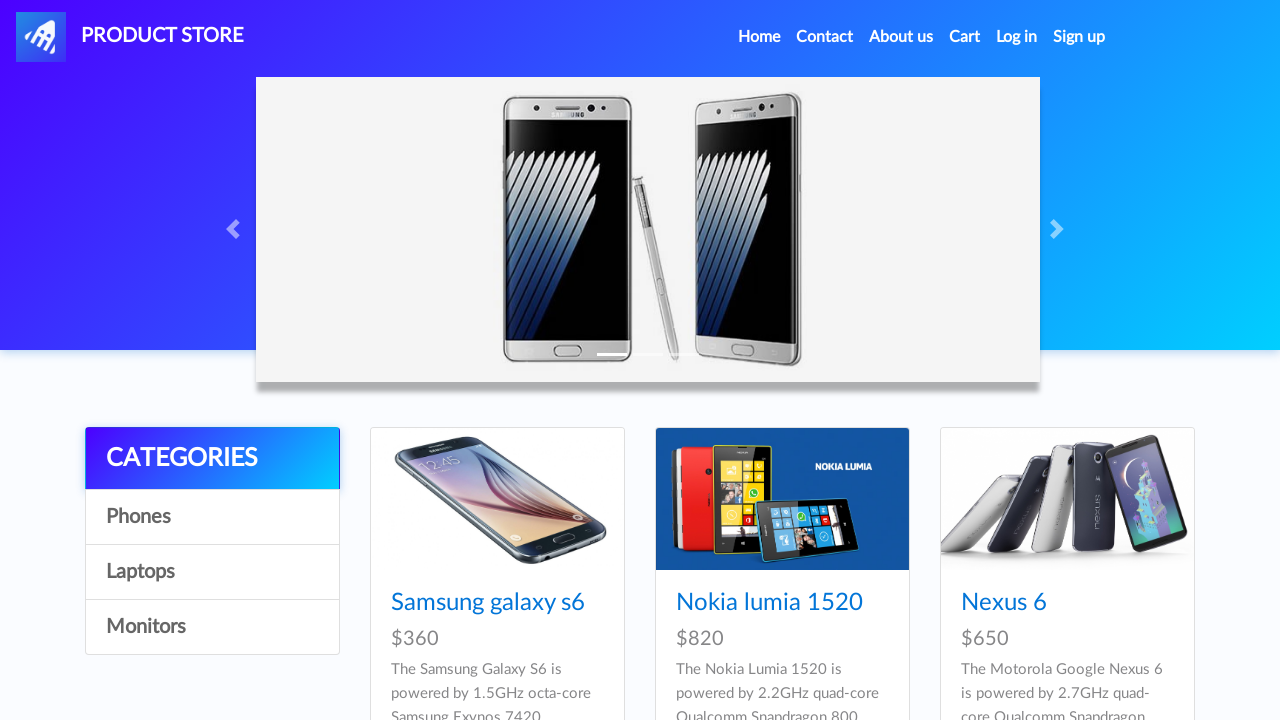

Located all anchor elements on the page
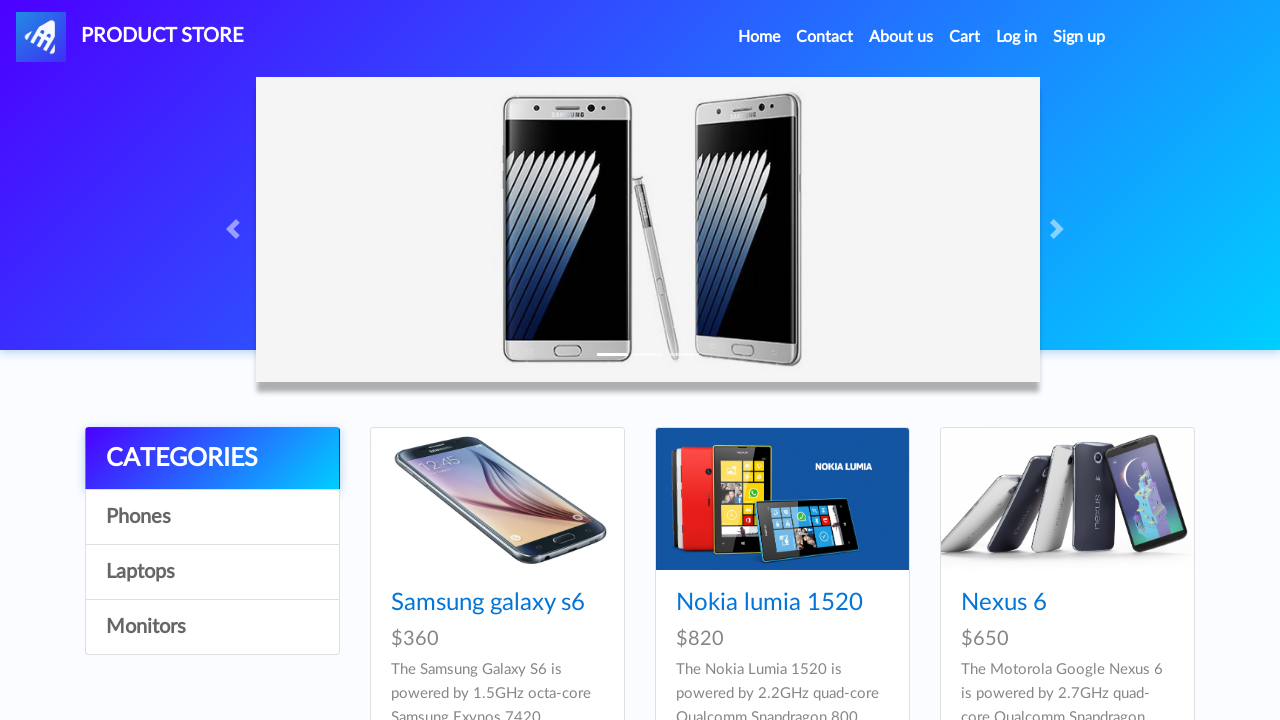

Verified that navigation links are present on the page
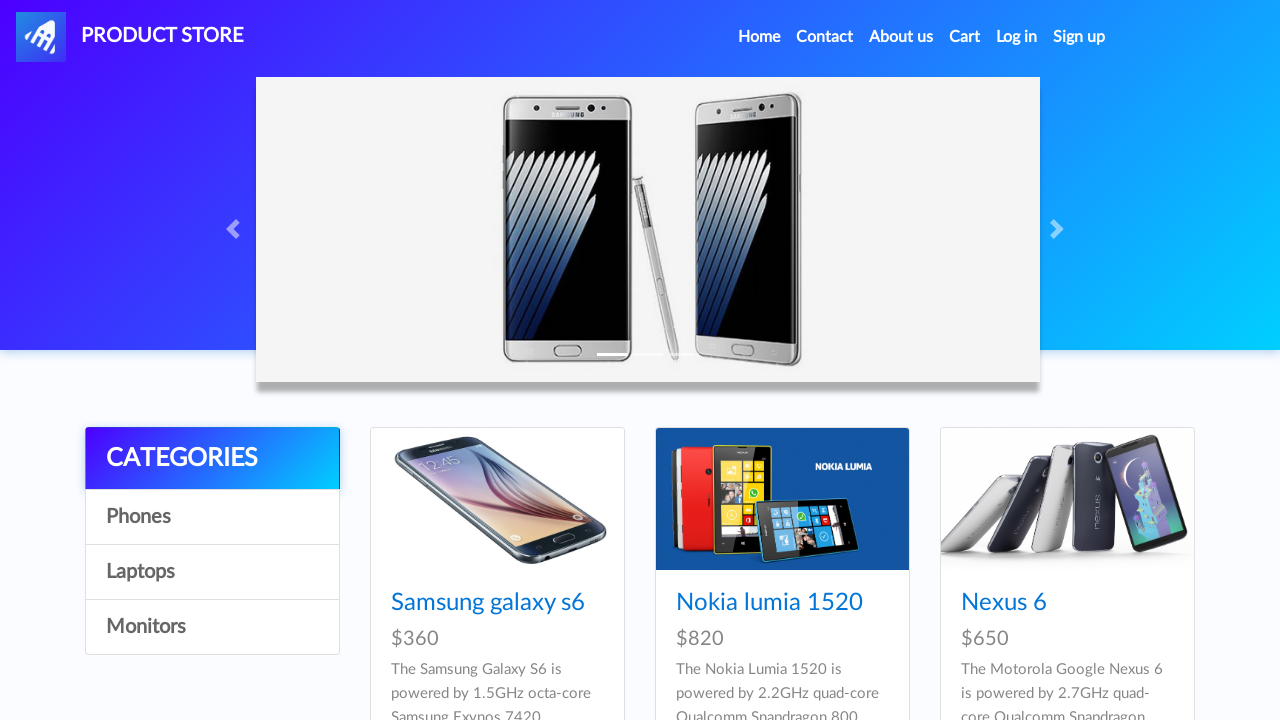

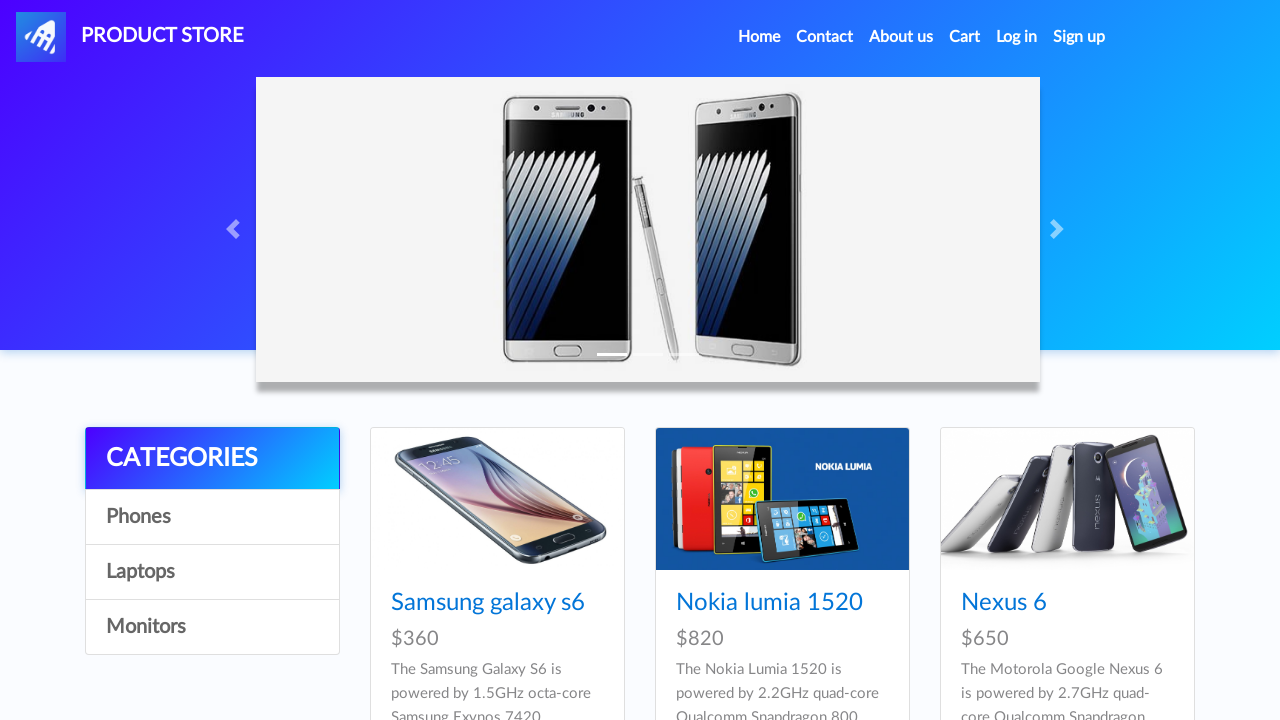